Tests the Jupiter Toys e-commerce site by navigating to the shop page, adding a teddy bear (product-1) to the cart, and verifying the cart count updates correctly.

Starting URL: https://jupiter.cloud.planittesting.com/#/home

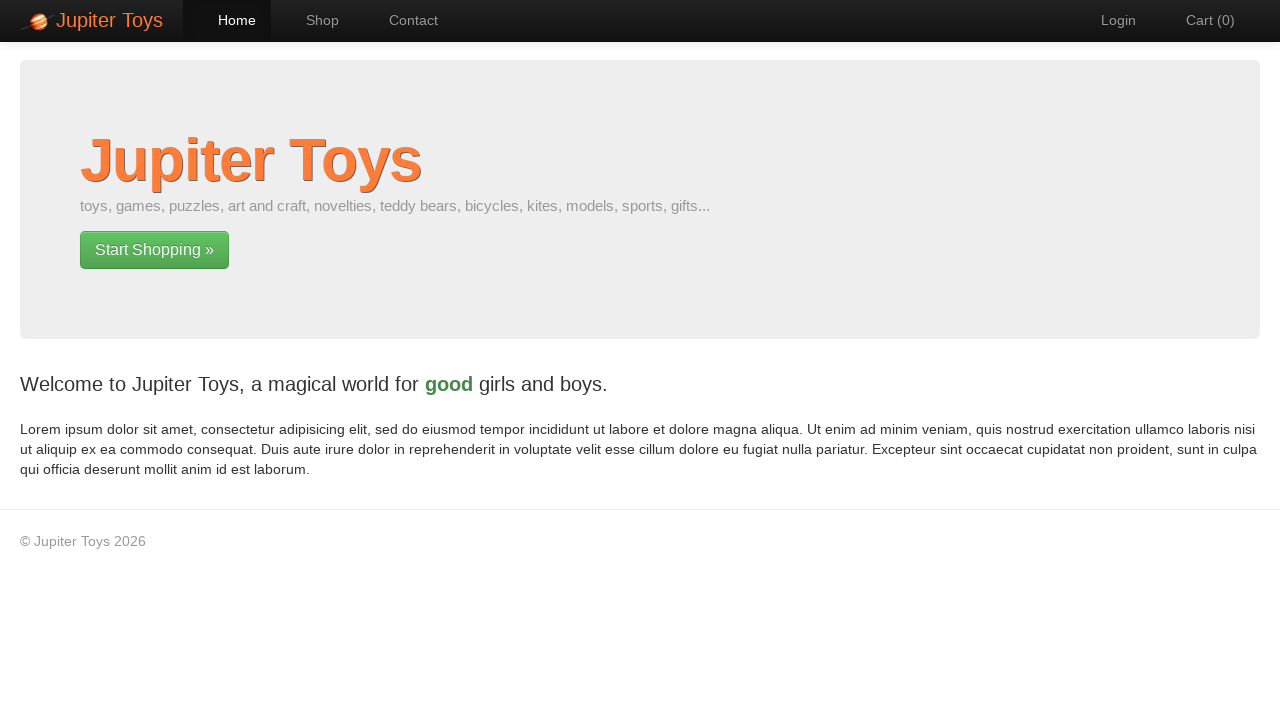

Verified page title is 'Jupiter Toys'
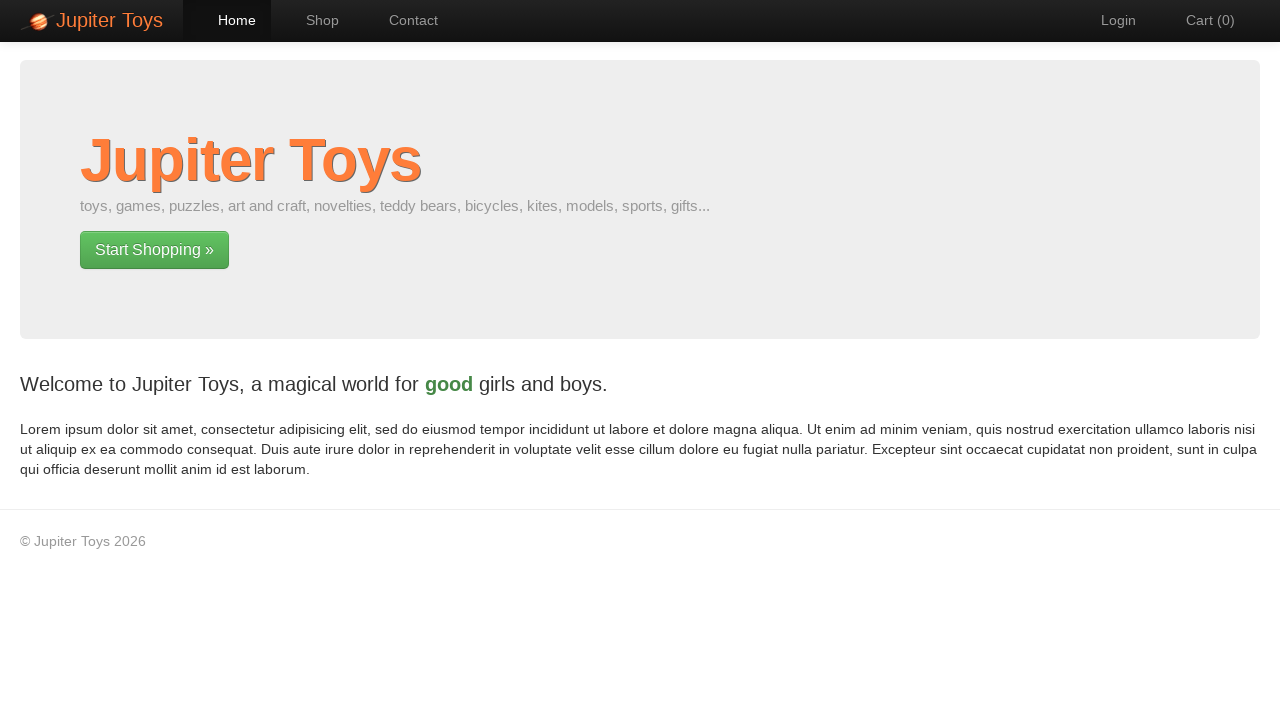

Clicked 'Start Shopping' button to enter the shop at (154, 250) on a.btn.btn-success.btn-large
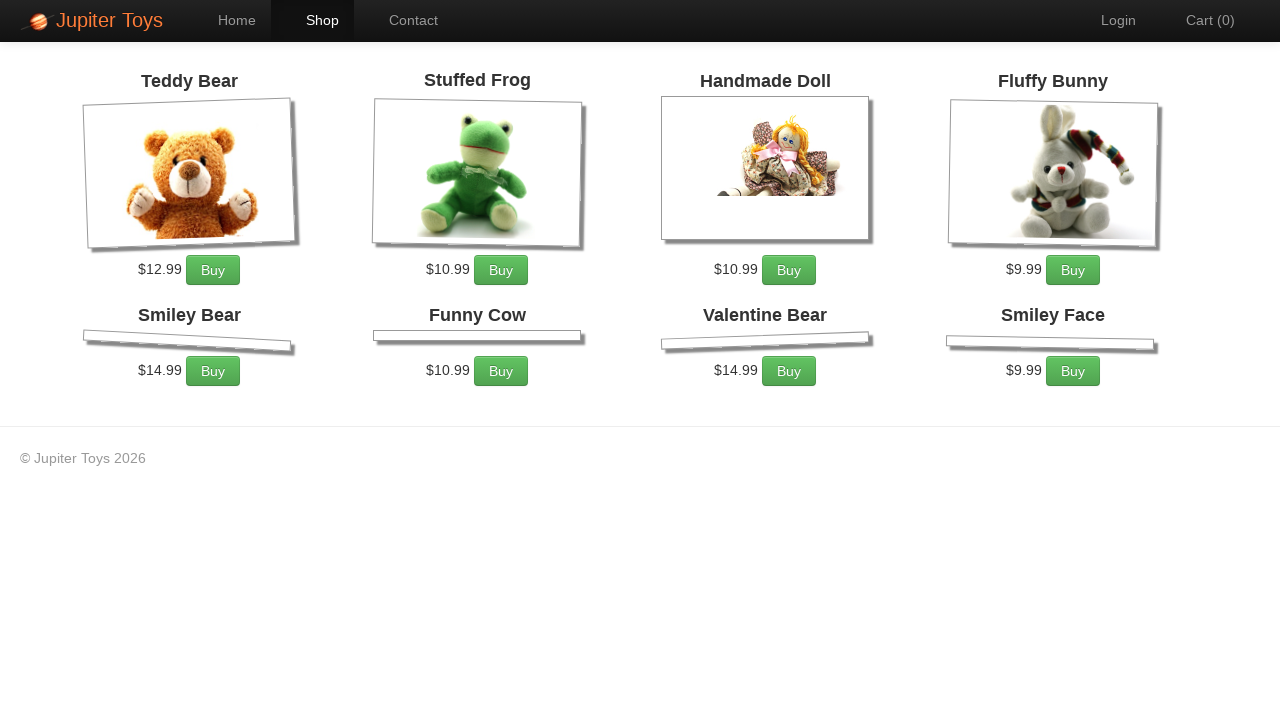

Shop page loaded and product-1 (Teddy Bear) is visible
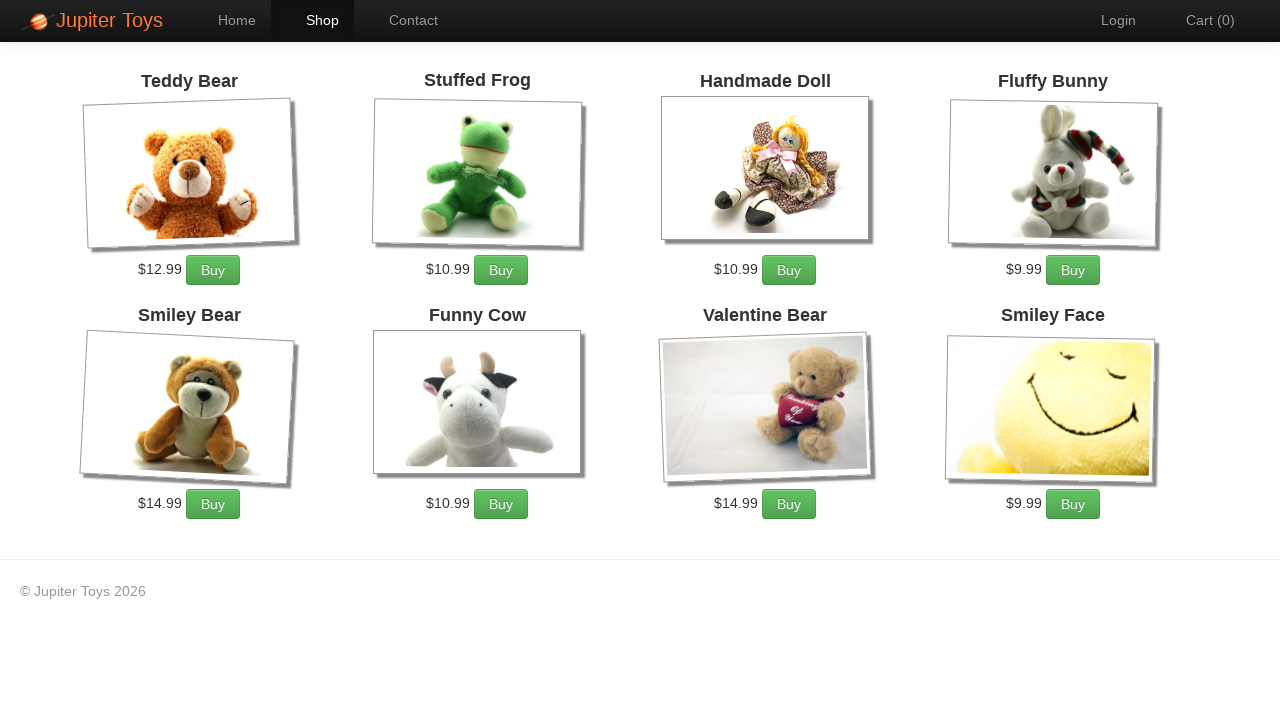

Clicked 'Buy' button on Teddy Bear product at (213, 270) on #product-1 > div > p > a
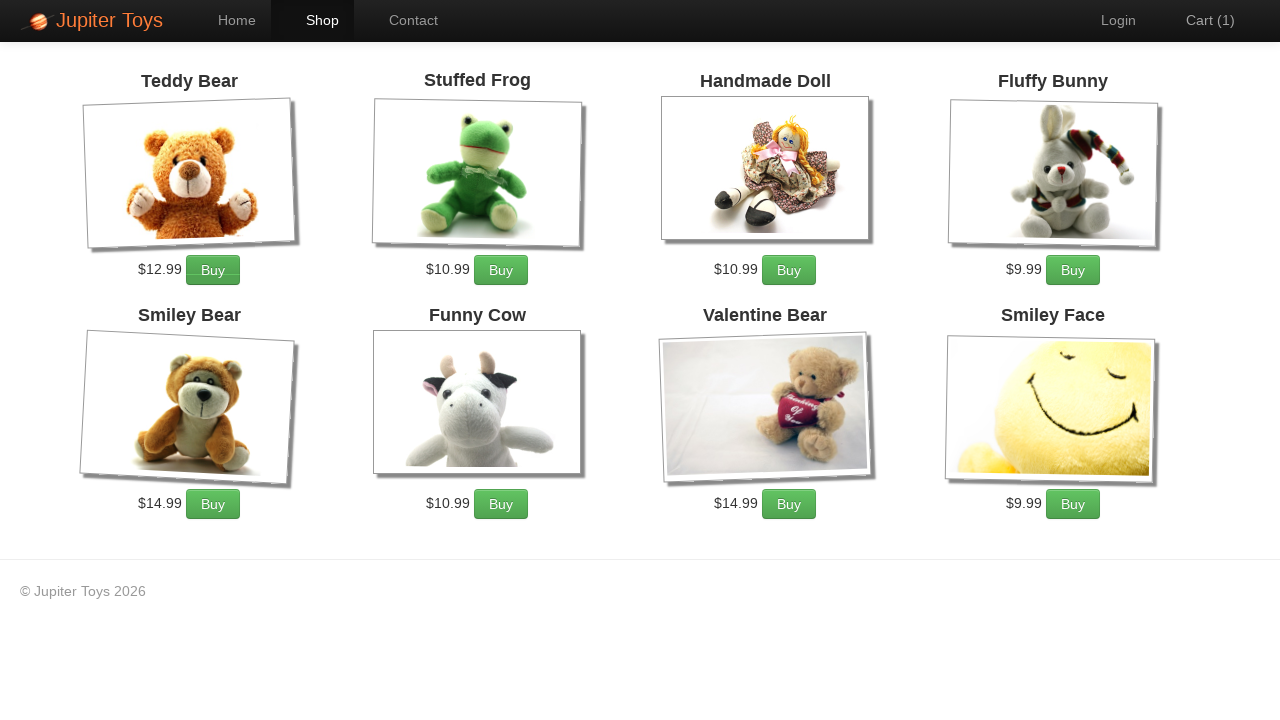

Cart count element is now visible
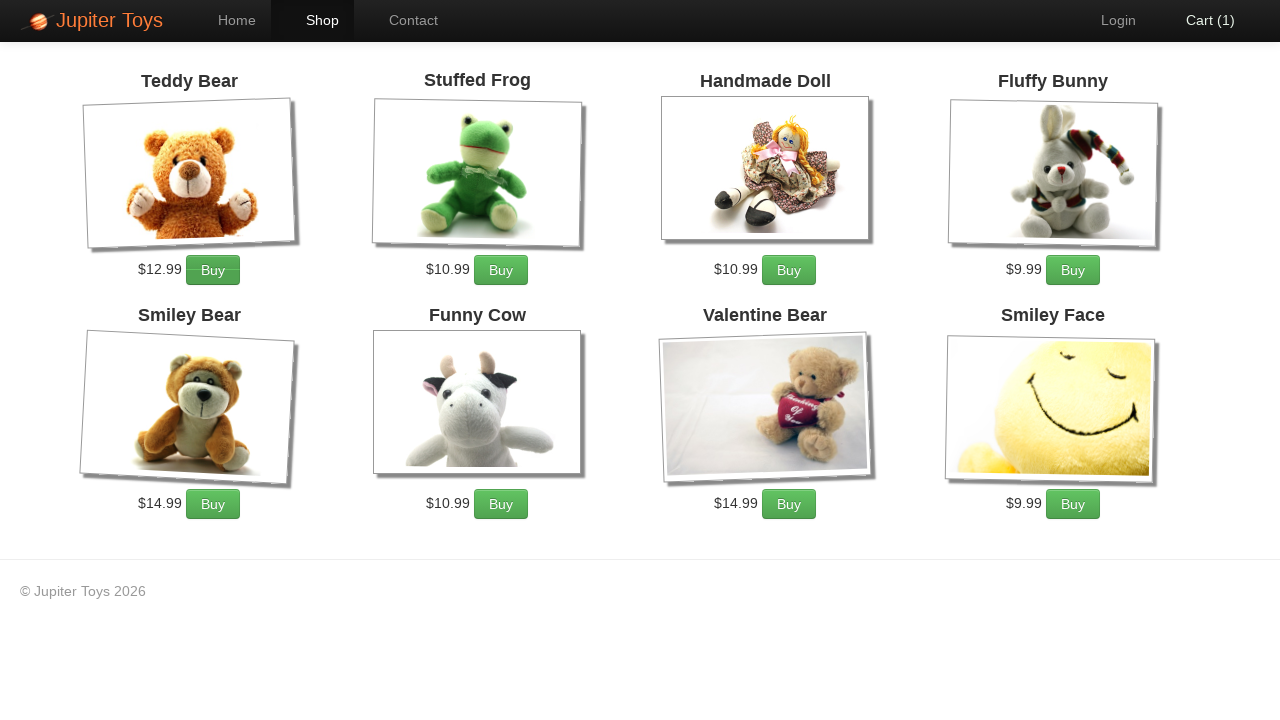

Retrieved cart count value: 1
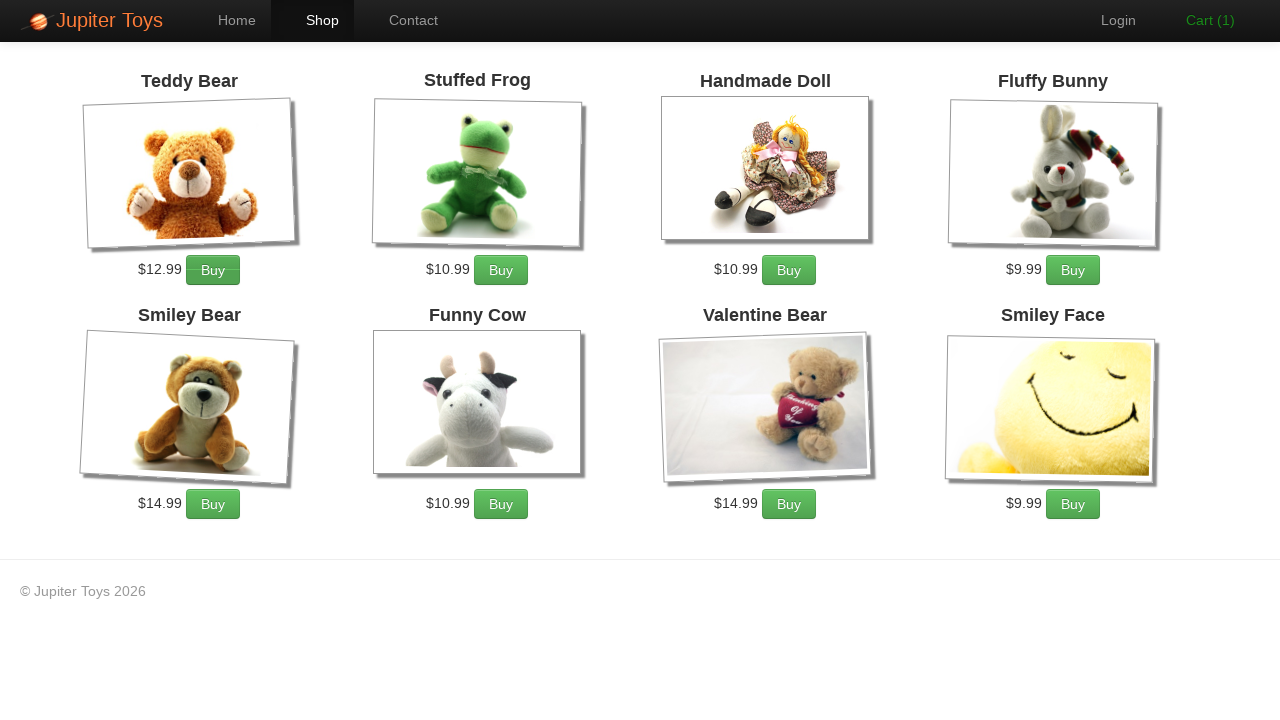

Verified cart count is 1 after adding Teddy Bear
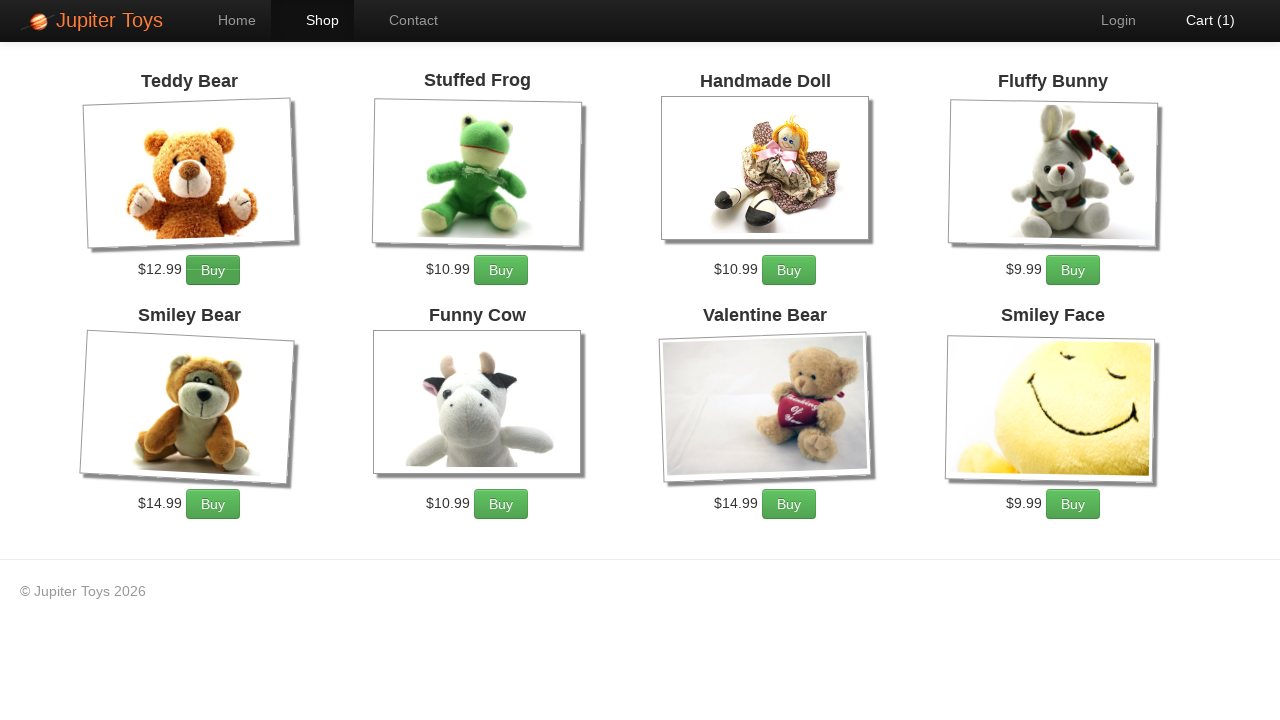

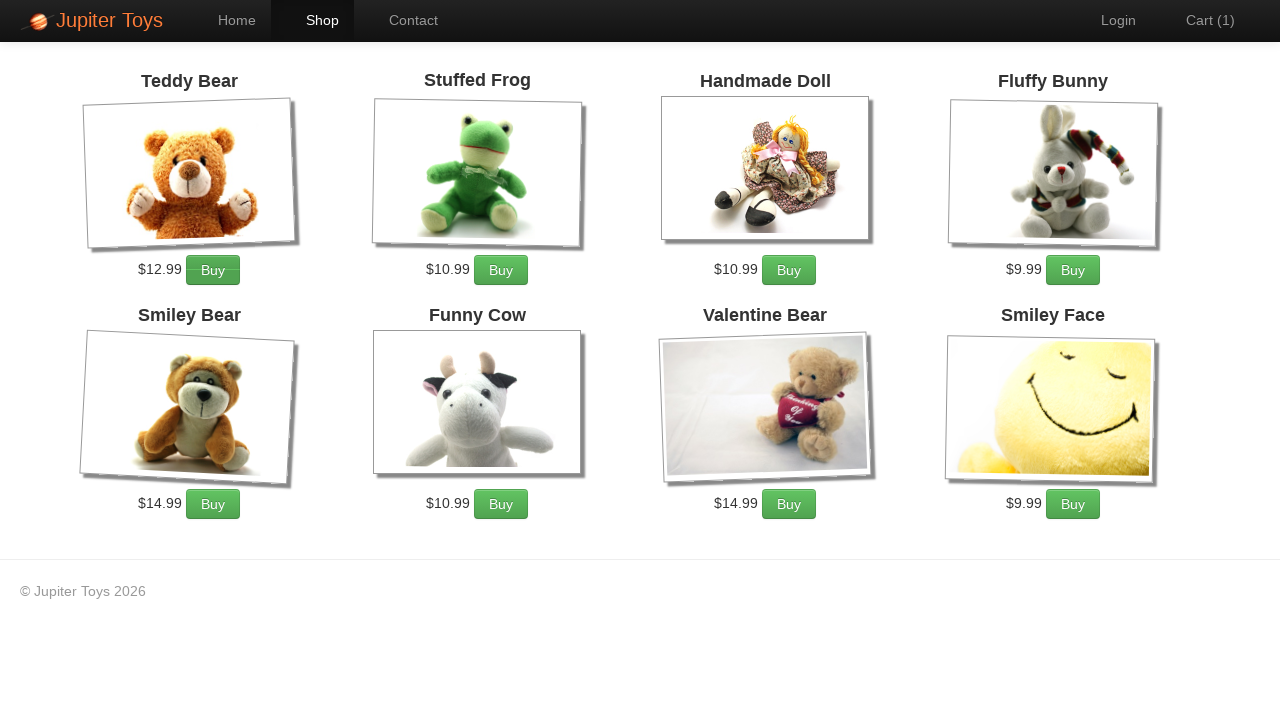